Navigates to a demo application page and clicks the login button to transition to the app view. This tests the basic navigation flow of the demo application.

Starting URL: https://demo.applitools.com

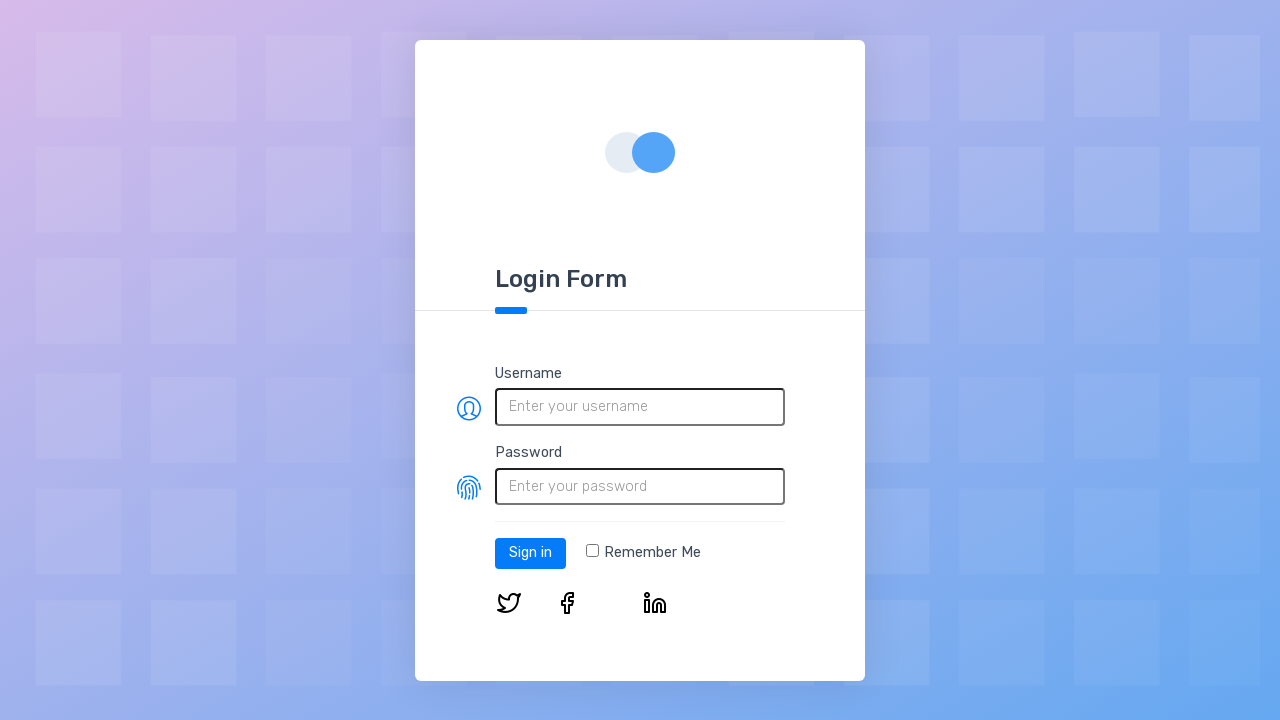

Login button selector loaded on demo application page
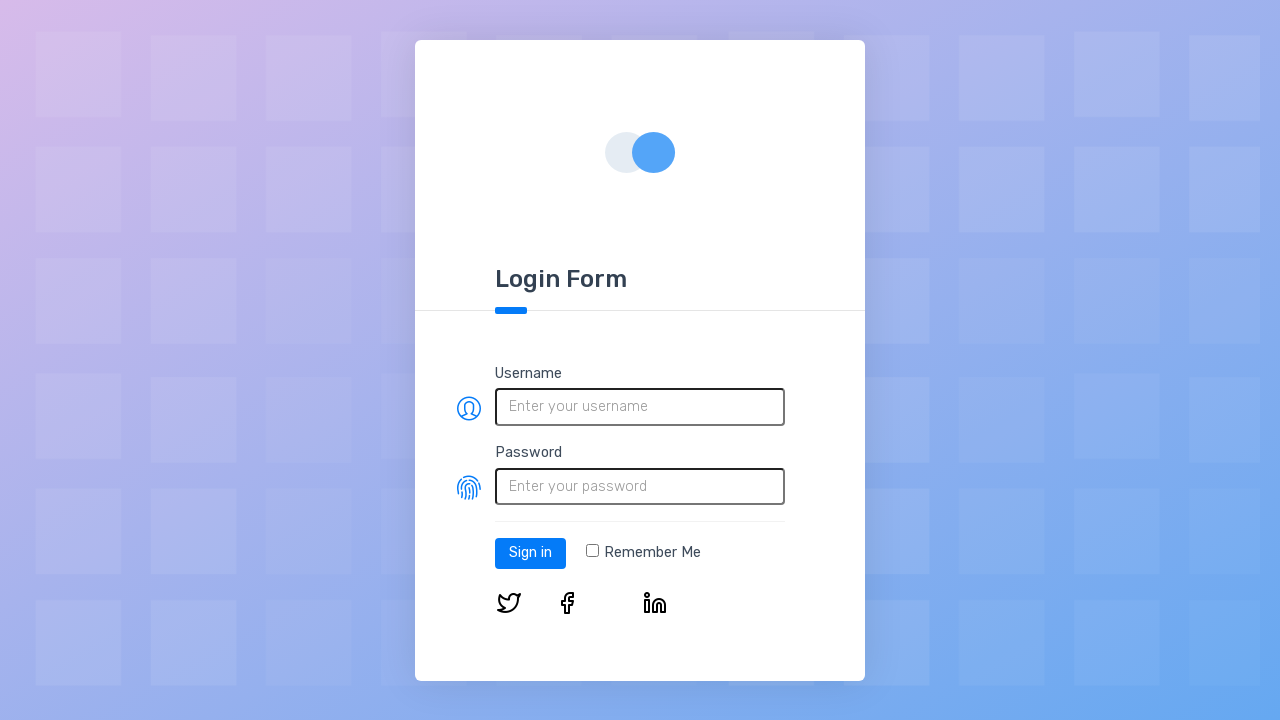

Clicked login button to transition to app view at (530, 553) on #log-in
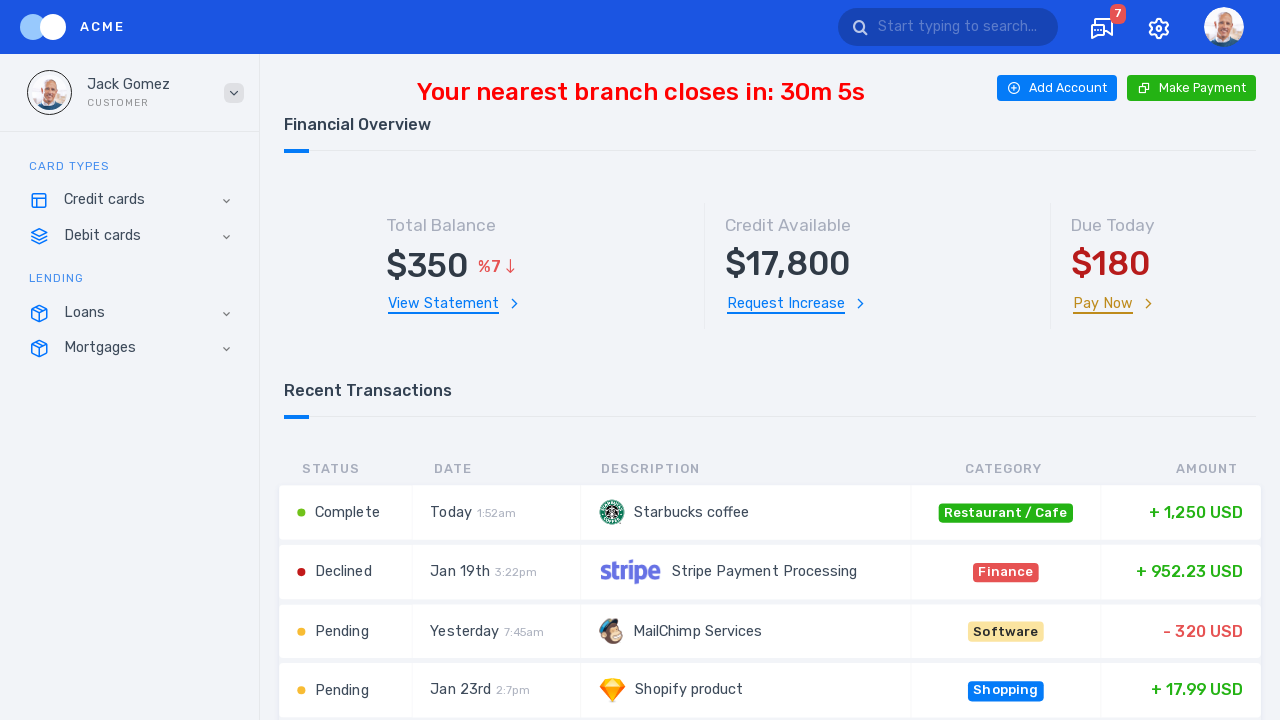

App page loaded and network became idle after login
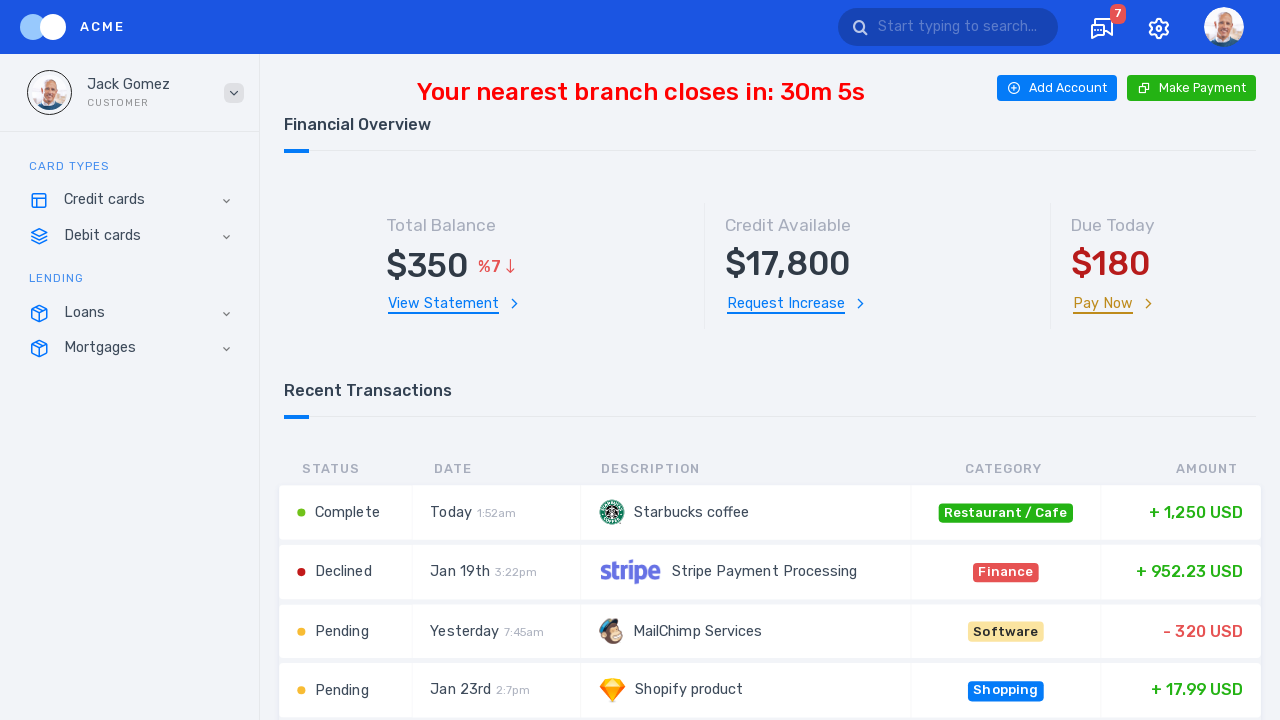

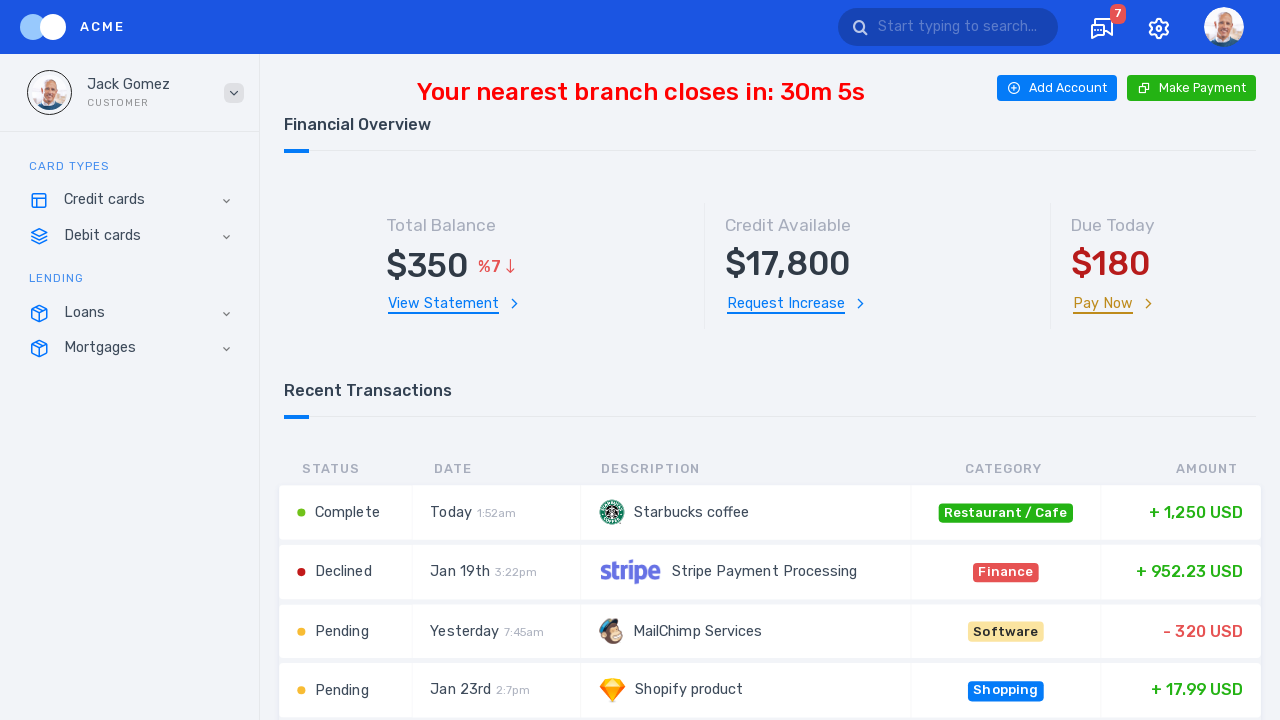